Tests a web form by filling a text input field and clicking the submit button on the Selenium demo page

Starting URL: https://www.selenium.dev/selenium/web/web-form.html

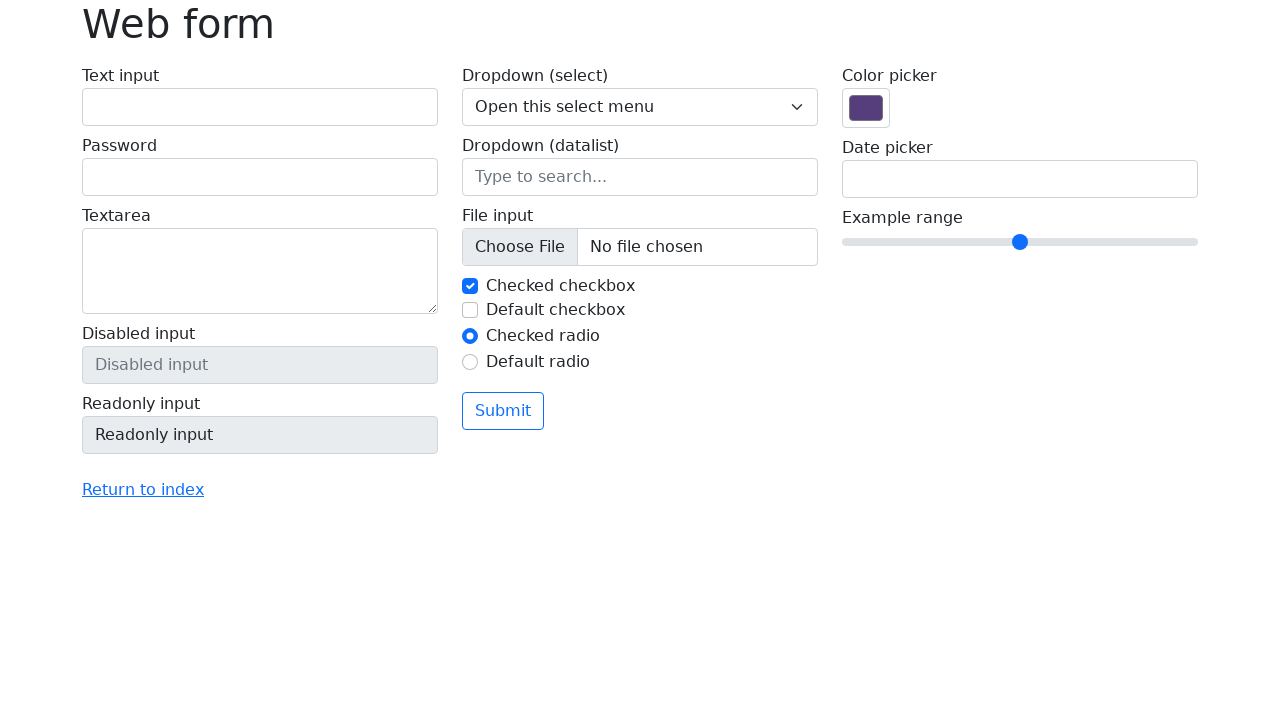

Filled text input field with 'Selenium' on input[name='my-text']
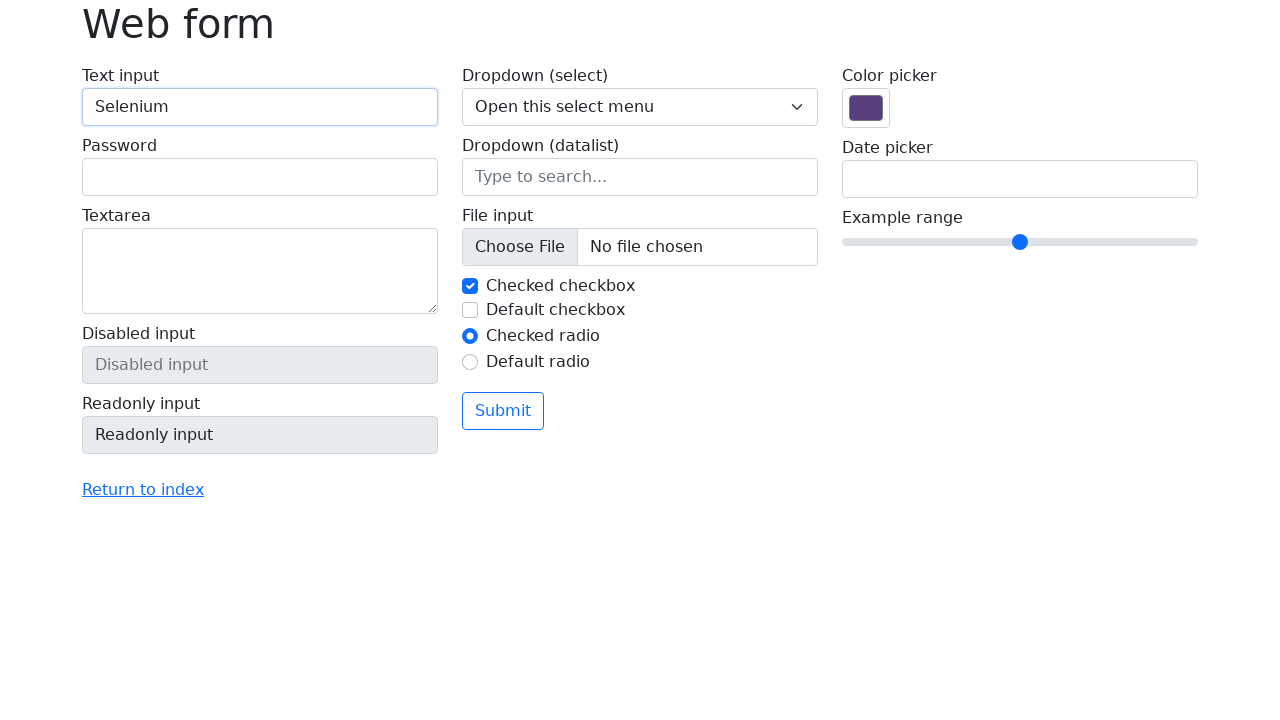

Clicked the submit button at (503, 411) on button
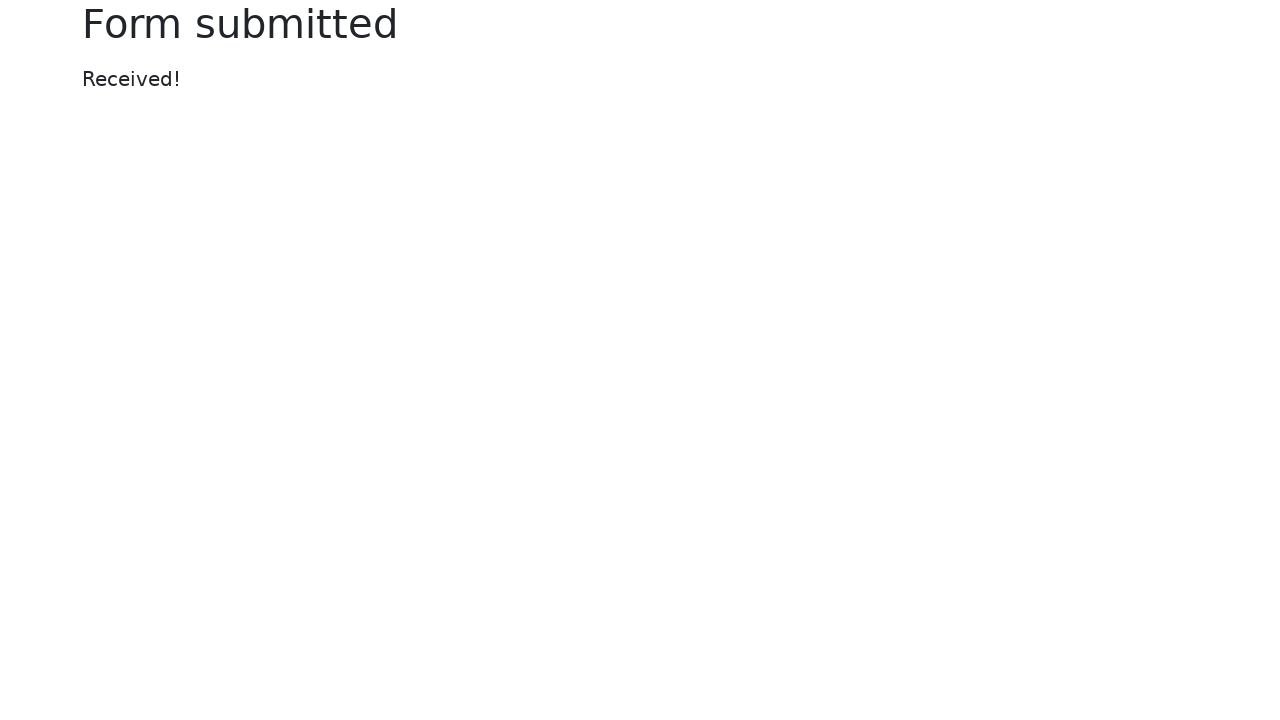

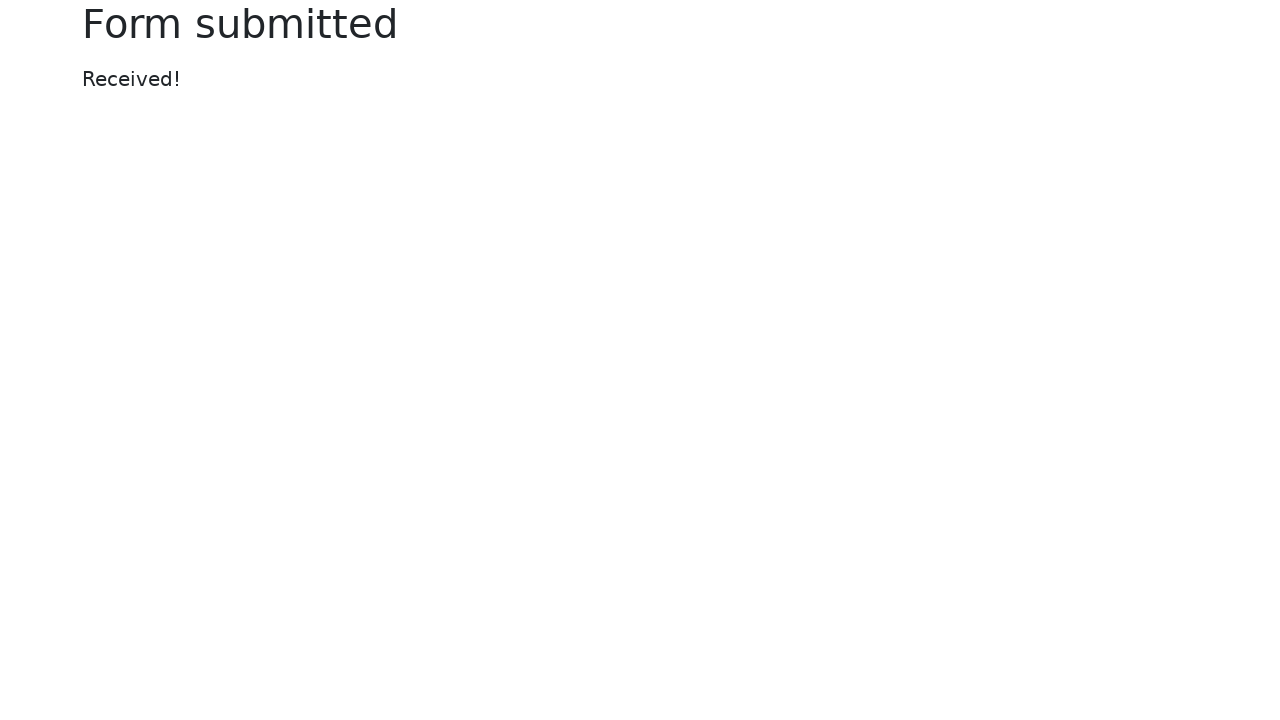